Tests the AVAIL faucet claim form by entering a wallet address and clicking the claim button, then waiting for the response.

Starting URL: https://faucet.avail.tools/

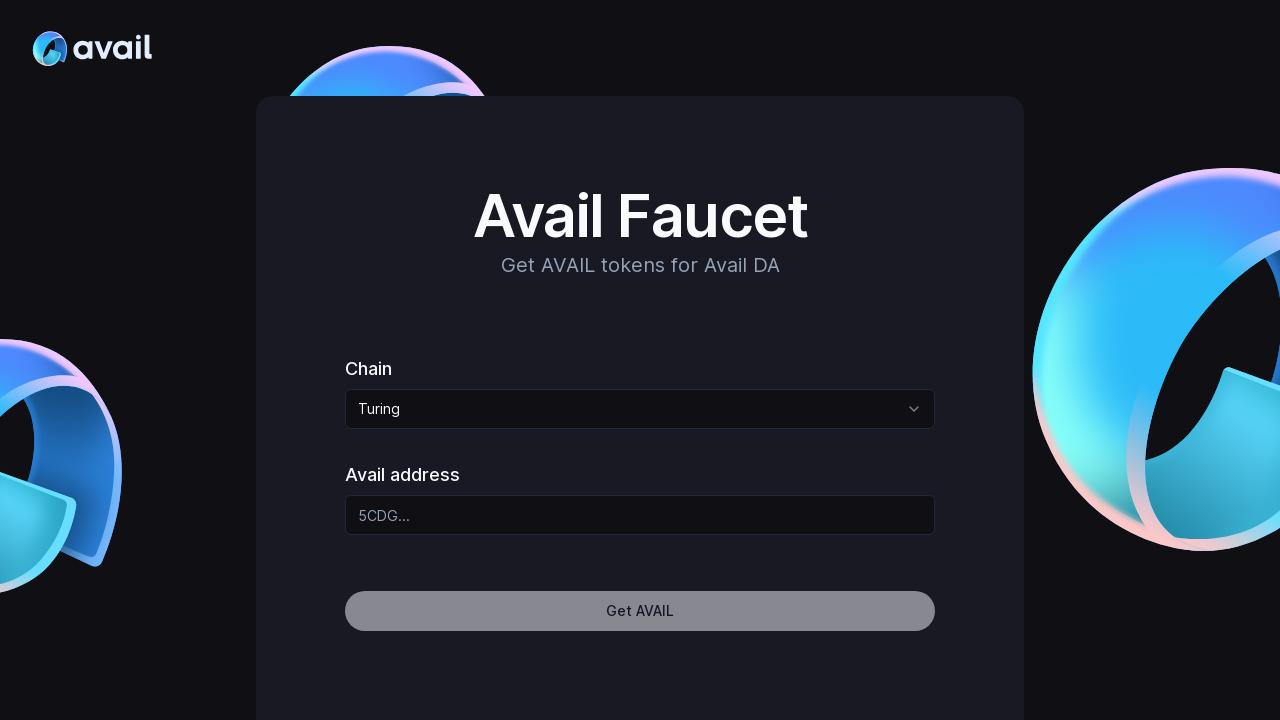

Address input field became visible
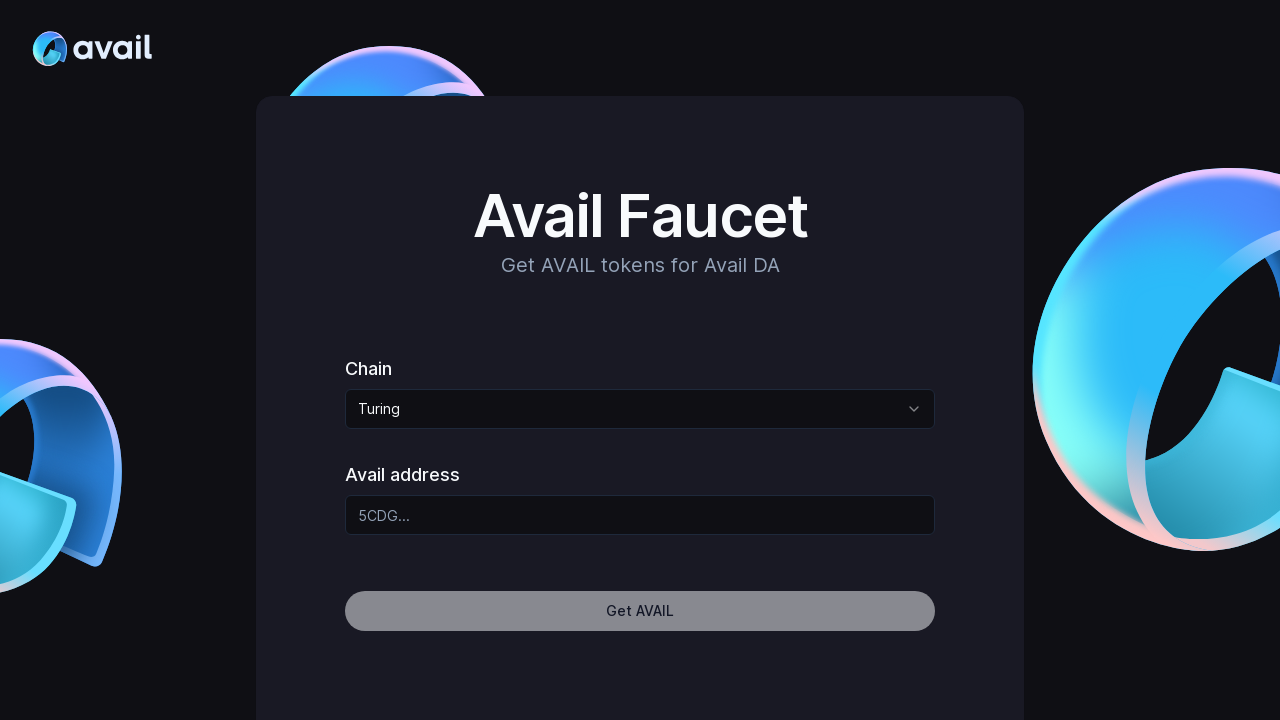

Filled address input field with wallet address on #address
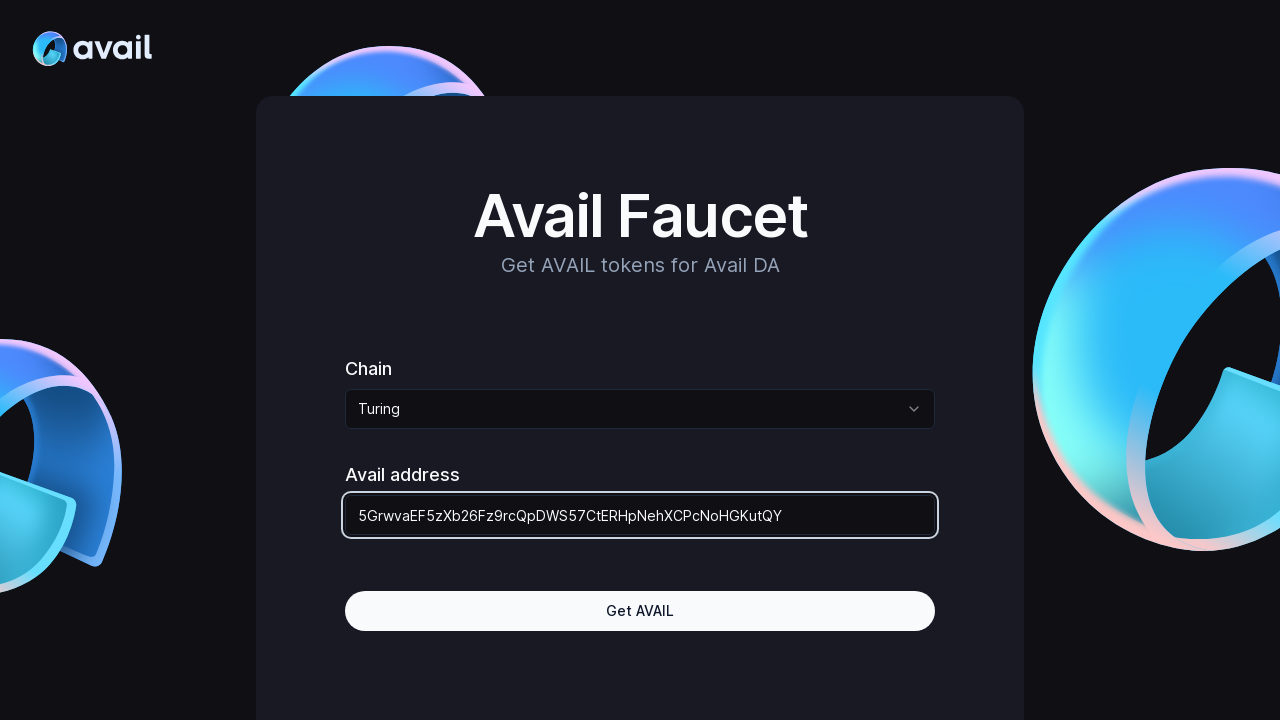

Get AVAIL button became visible
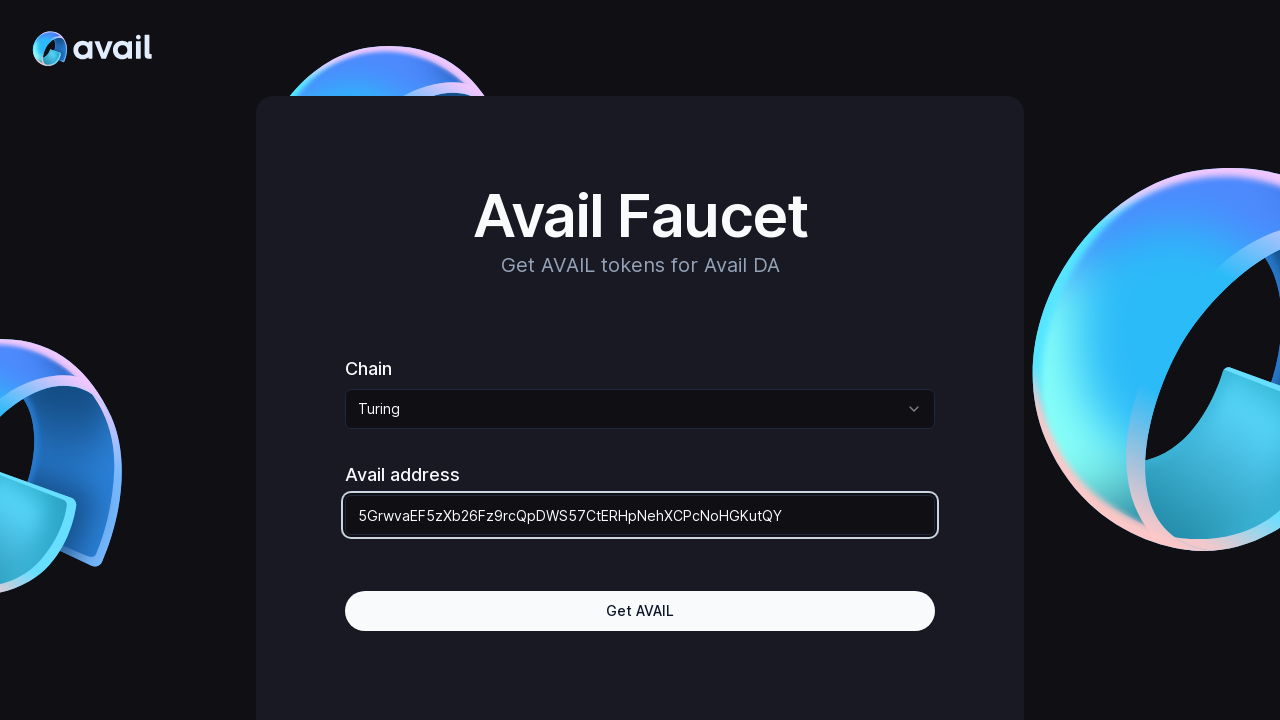

Clicked the Get AVAIL button to submit claim at (640, 611) on xpath=//button[text()='Get AVAIL']
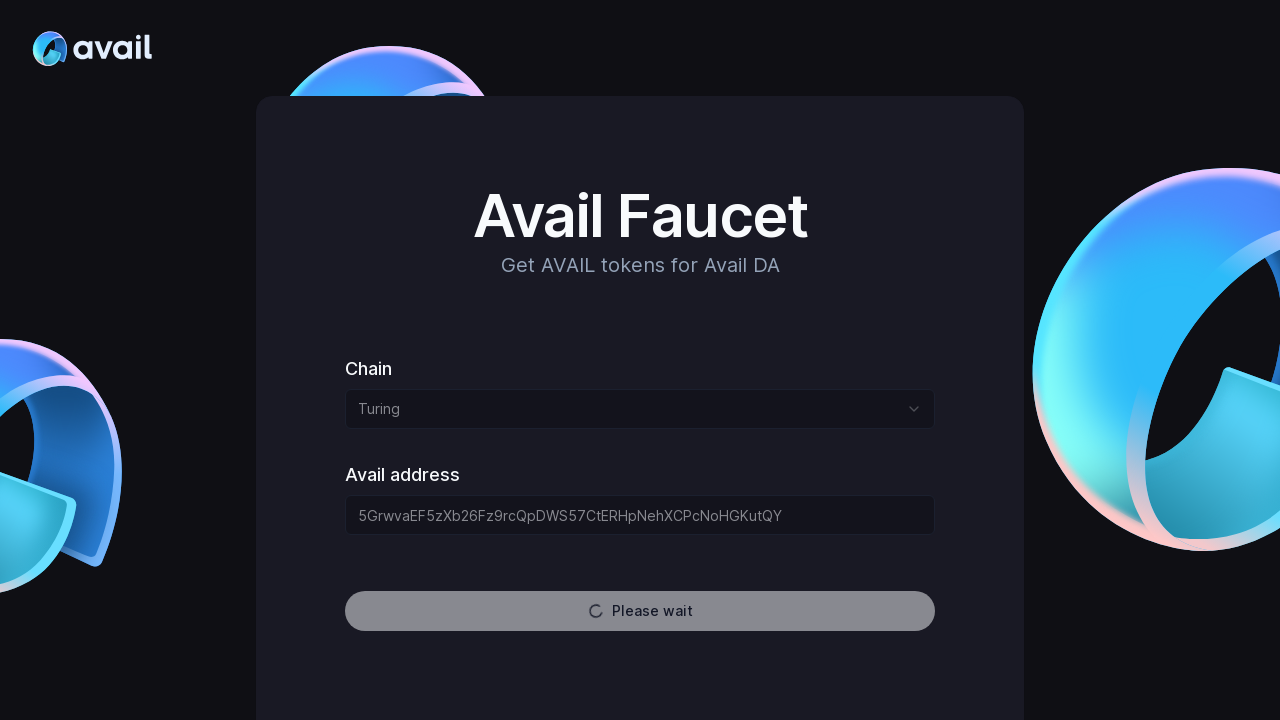

Waited 2 seconds for response/toast message
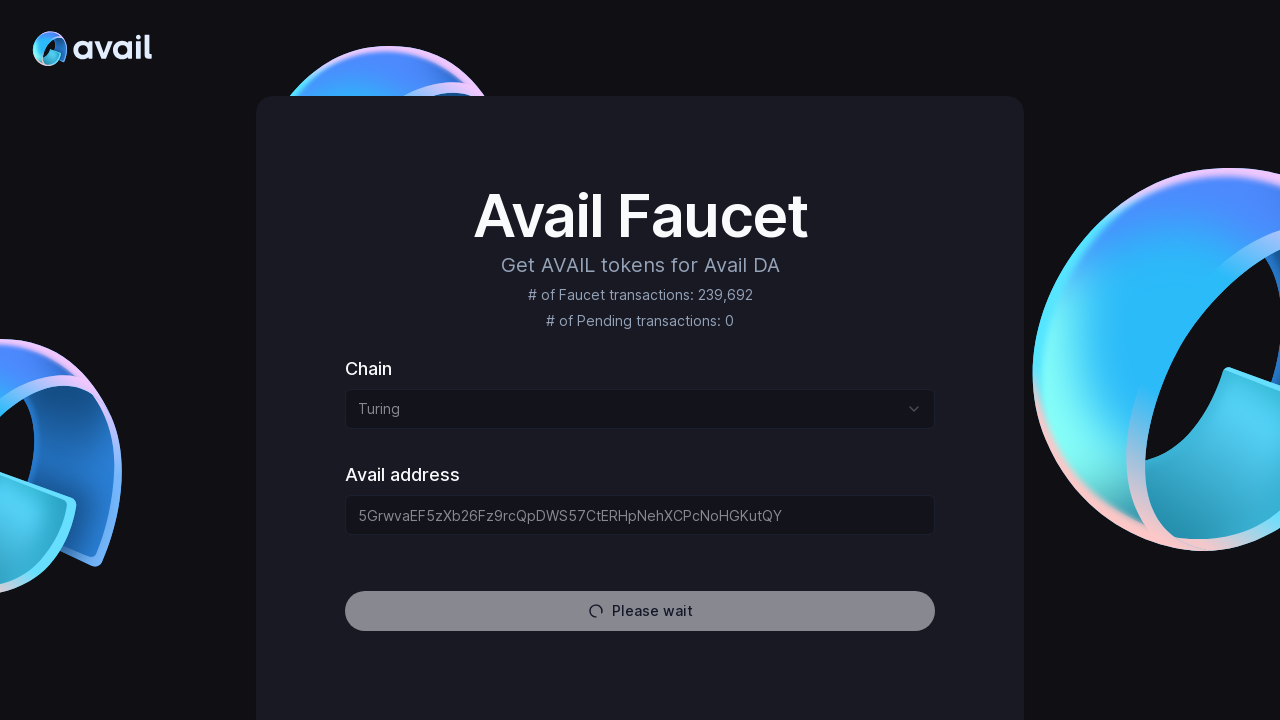

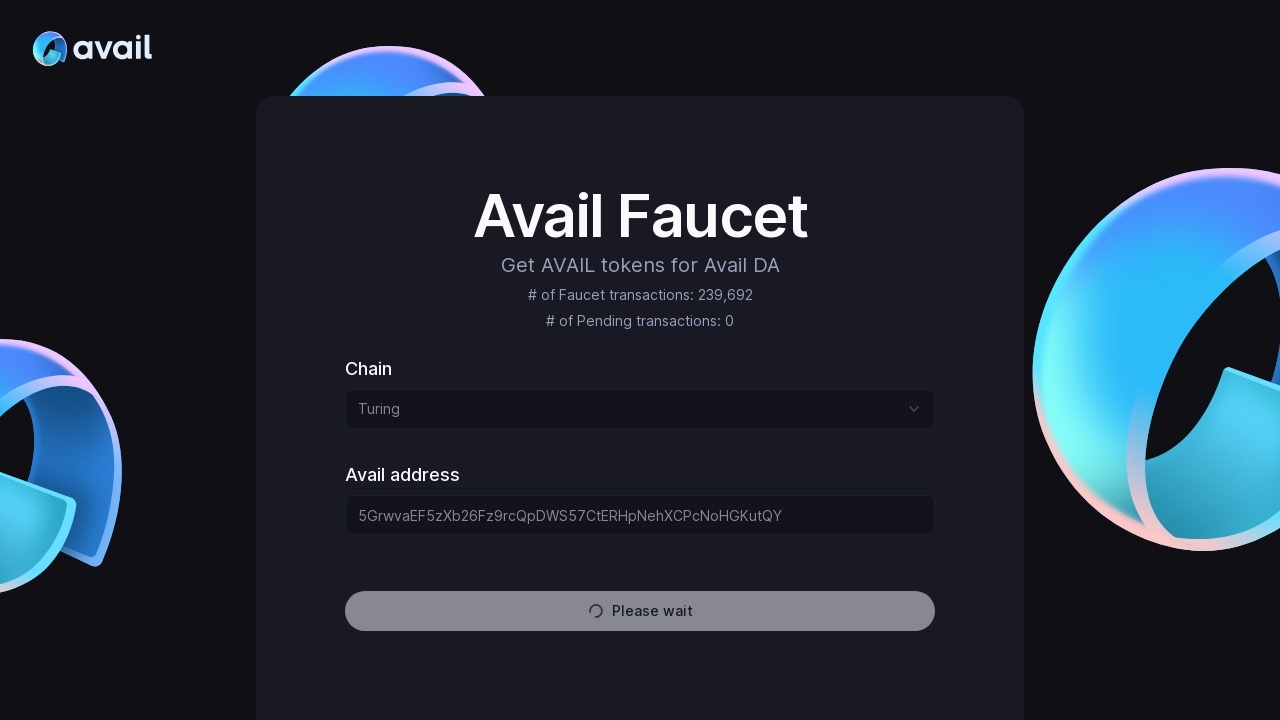